Tests tooltip functionality by hovering over an age input field and verifying the tooltip text appears correctly.

Starting URL: https://automationfc.github.io/jquery-tooltip/

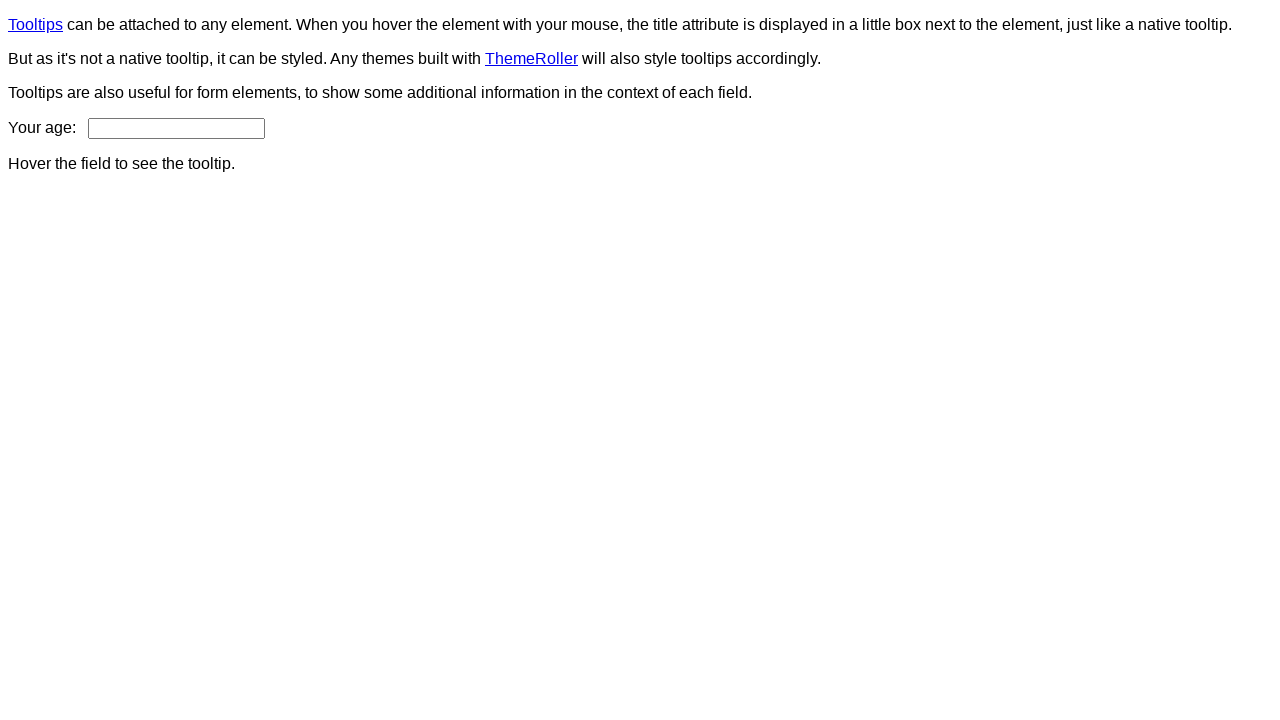

Hovered over age input field to trigger tooltip at (176, 128) on input#age
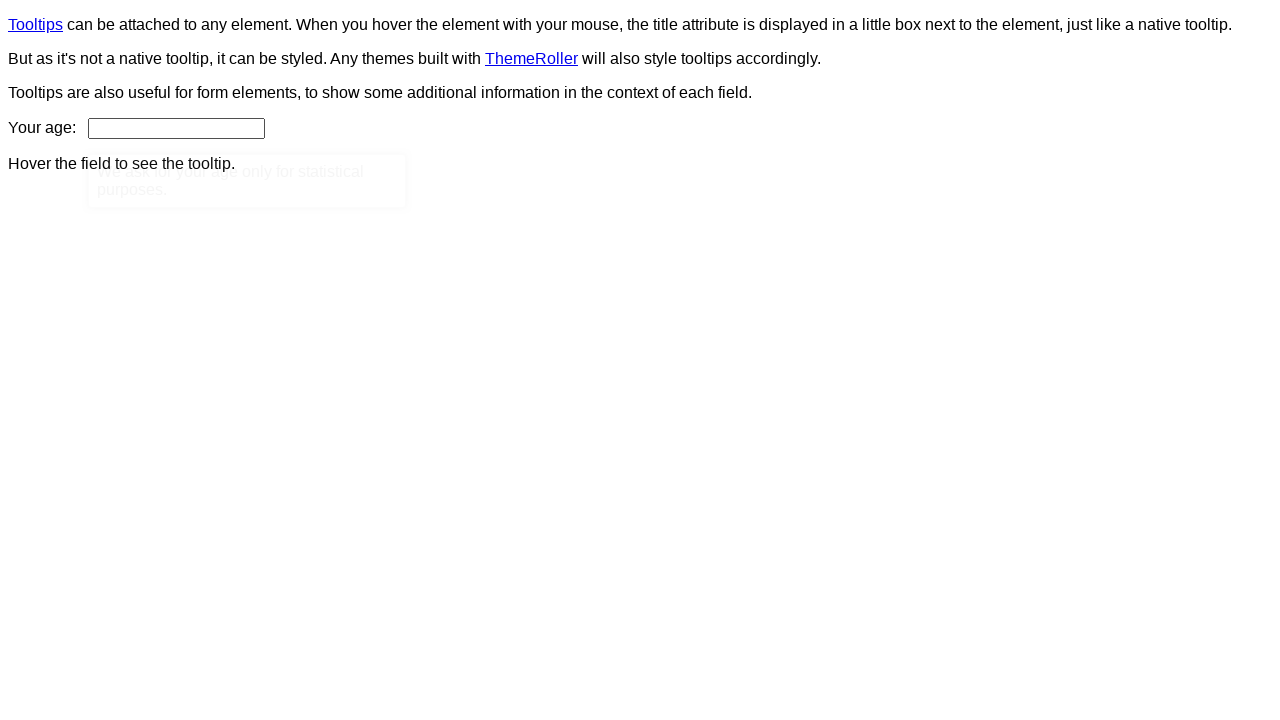

Tooltip appeared and became visible
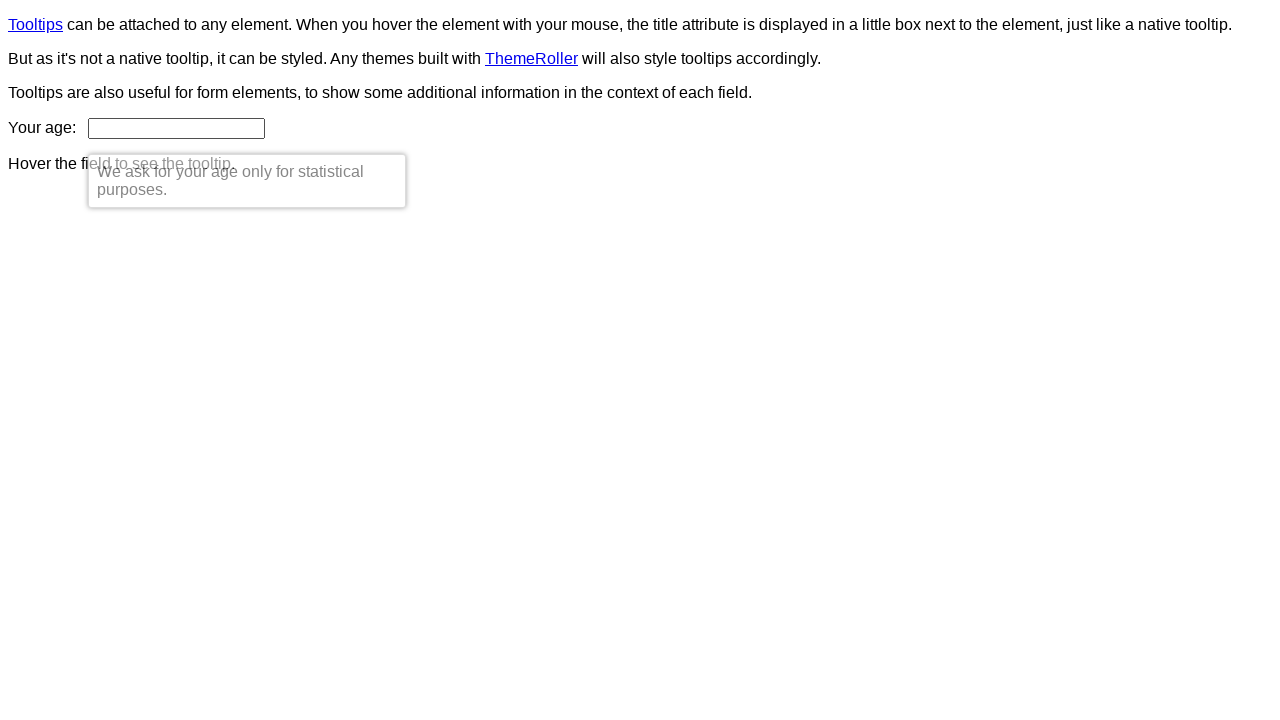

Verified tooltip text matches expected message: 'We ask for your age only for statistical purposes.'
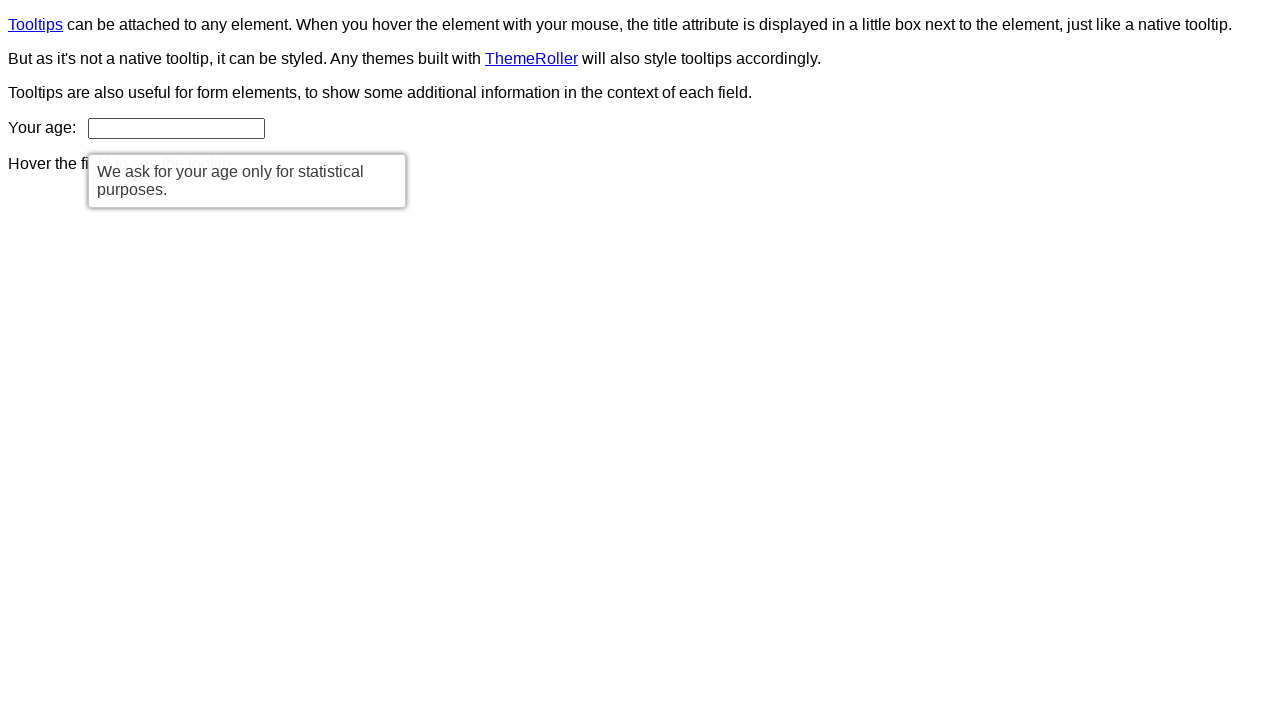

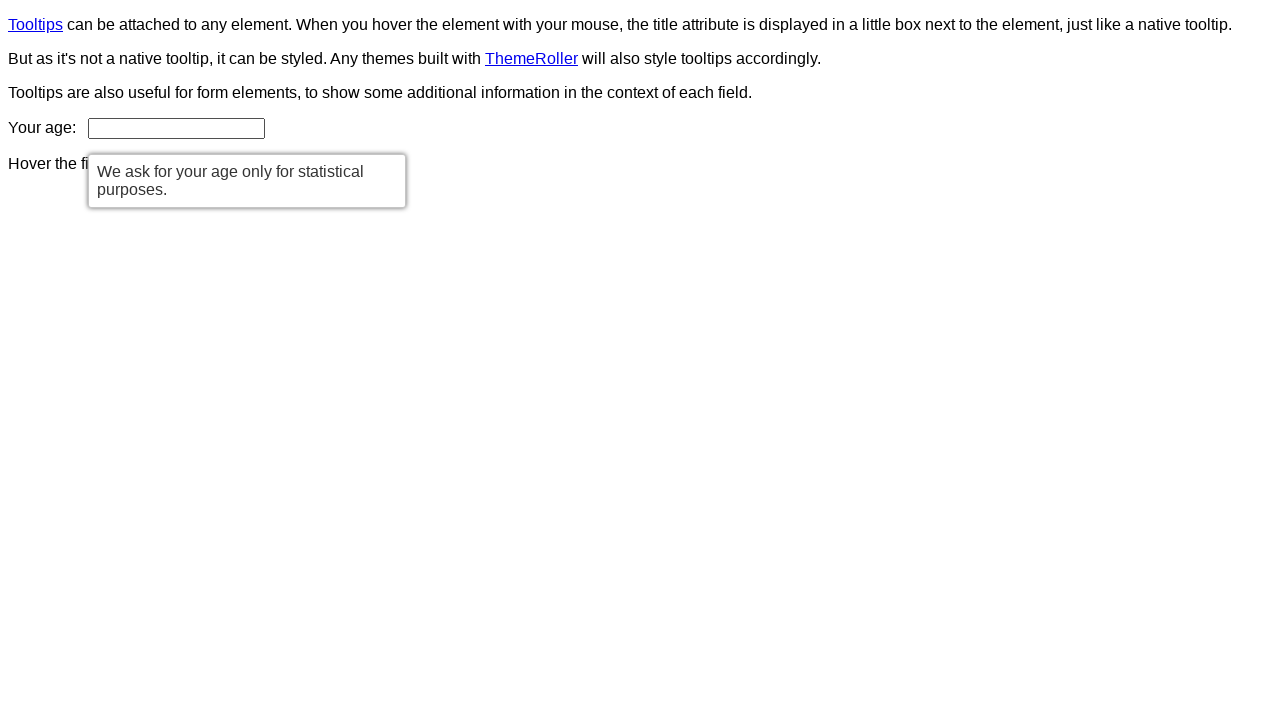